Tests loading animation by clicking the start loading green button, verifying the loading state appears, waiting for completion, and verifying the success message is displayed.

Starting URL: https://kristinek.github.io/site/examples/loading_color

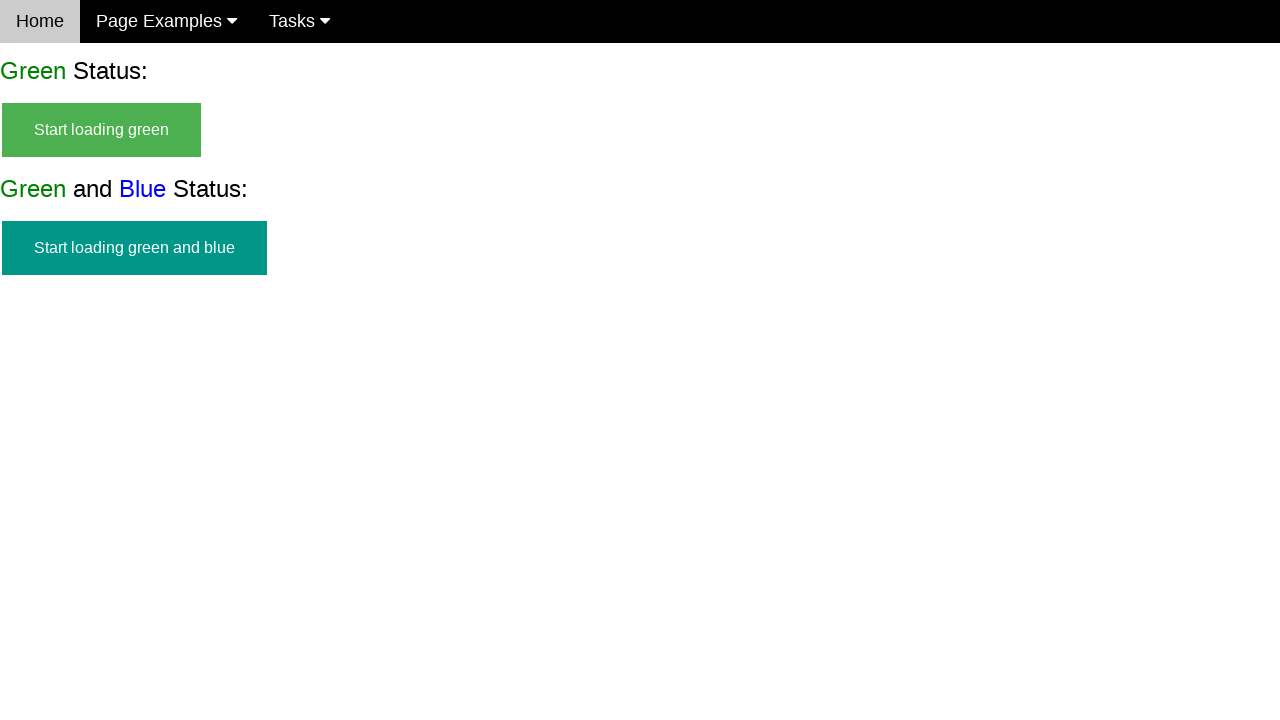

Clicked start loading green button at (102, 130) on #start_green
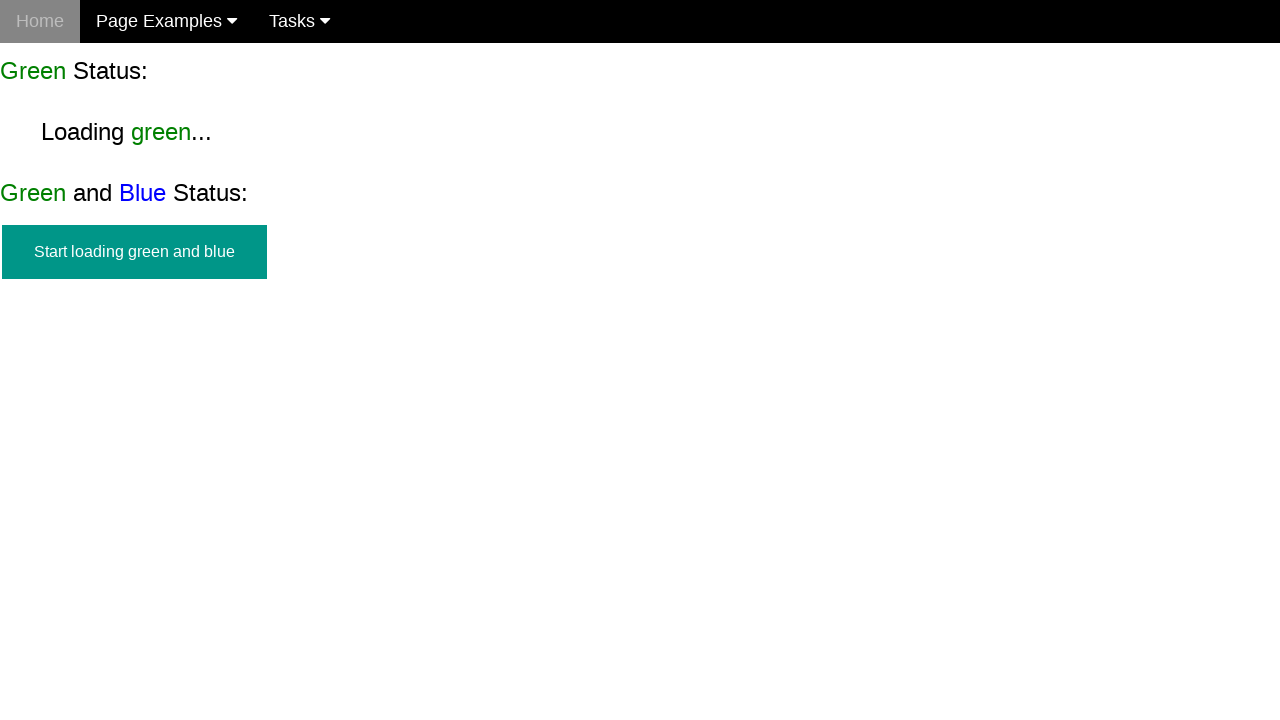

Verified start button is hidden
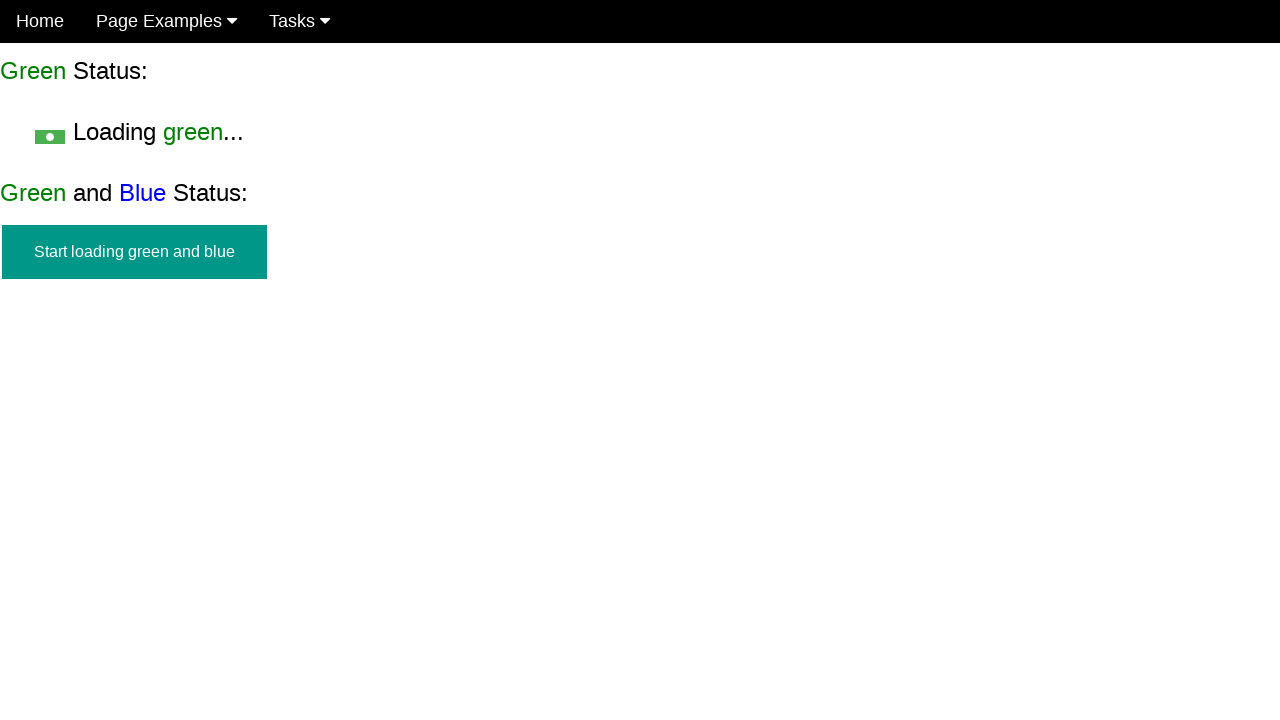

Verified loading state is visible
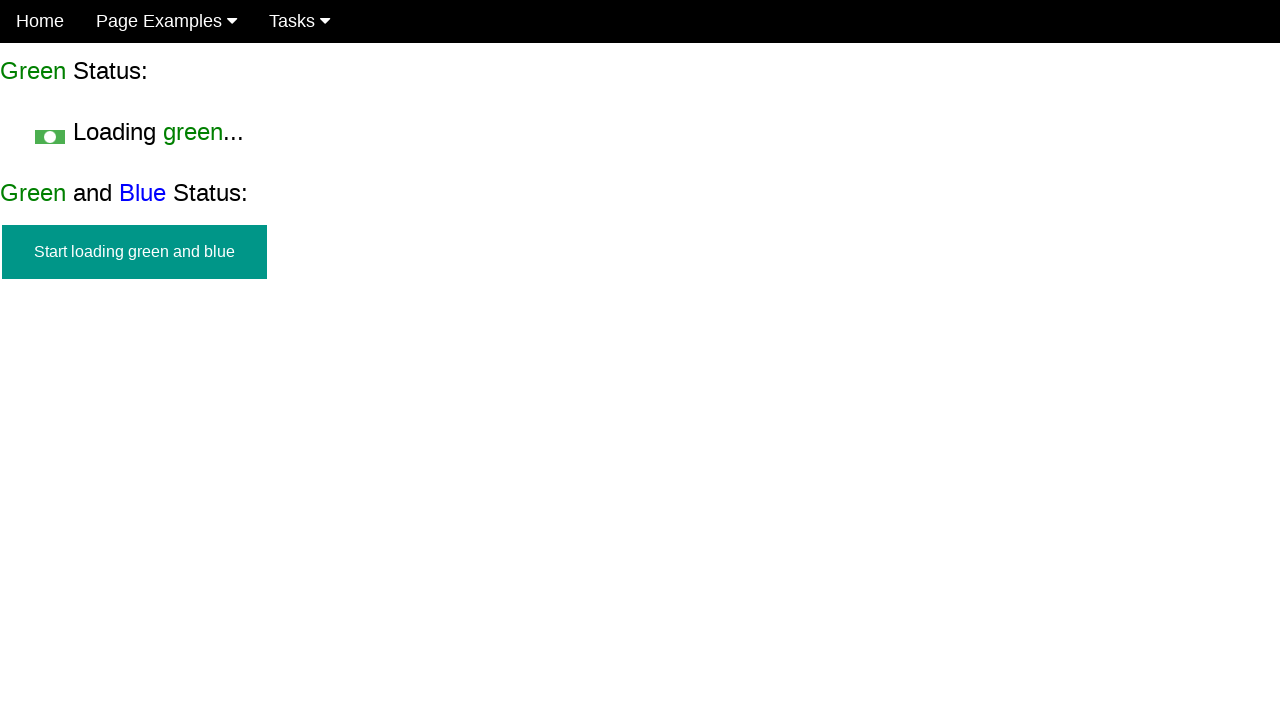

Waited for loading animation to complete
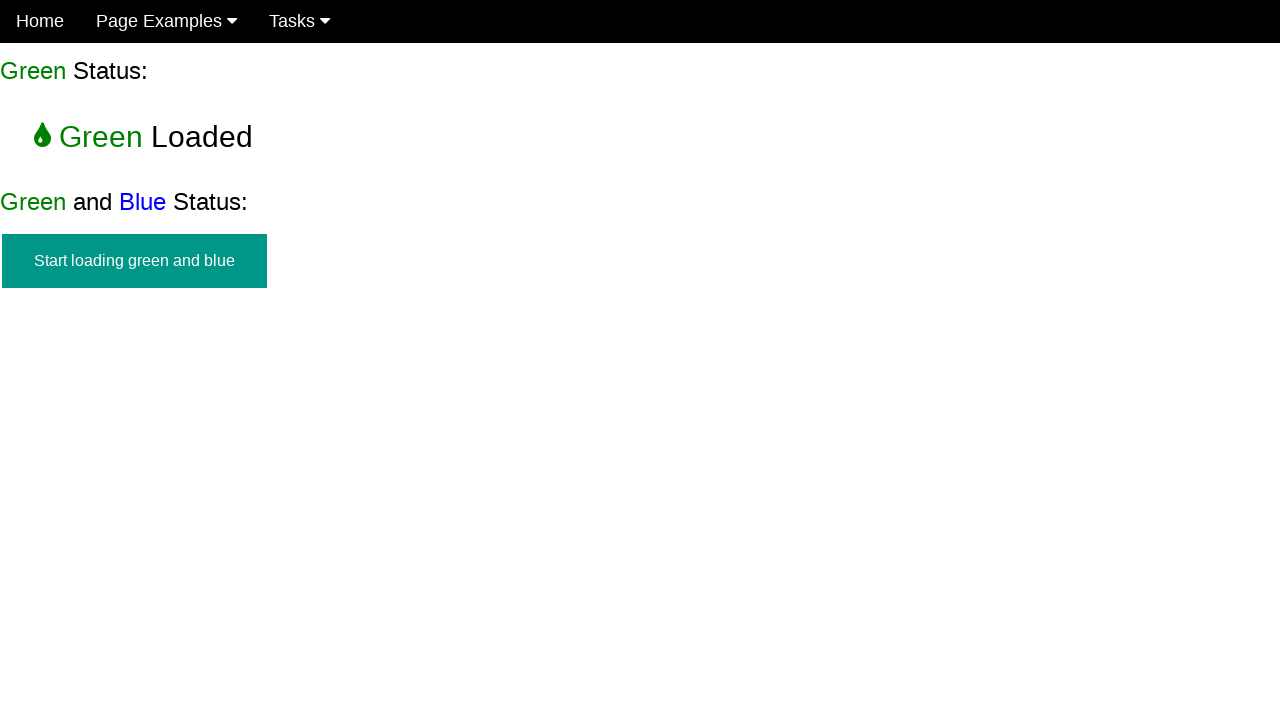

Verified success message is displayed
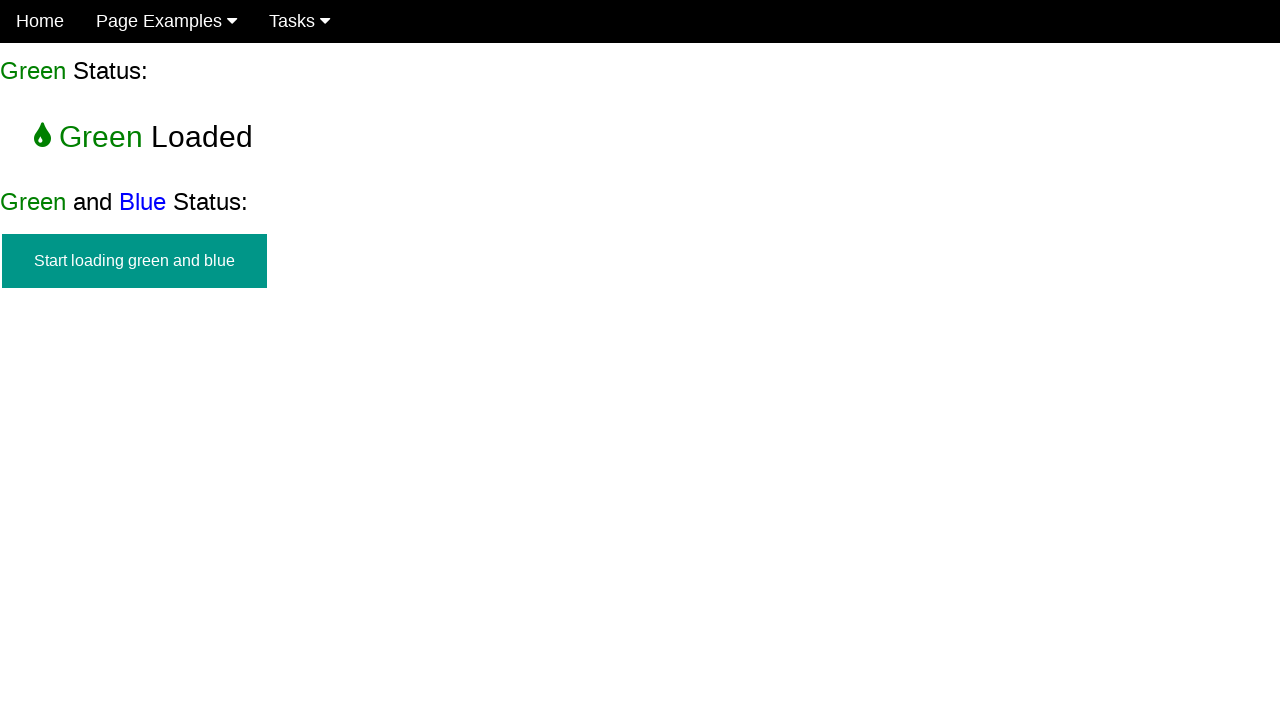

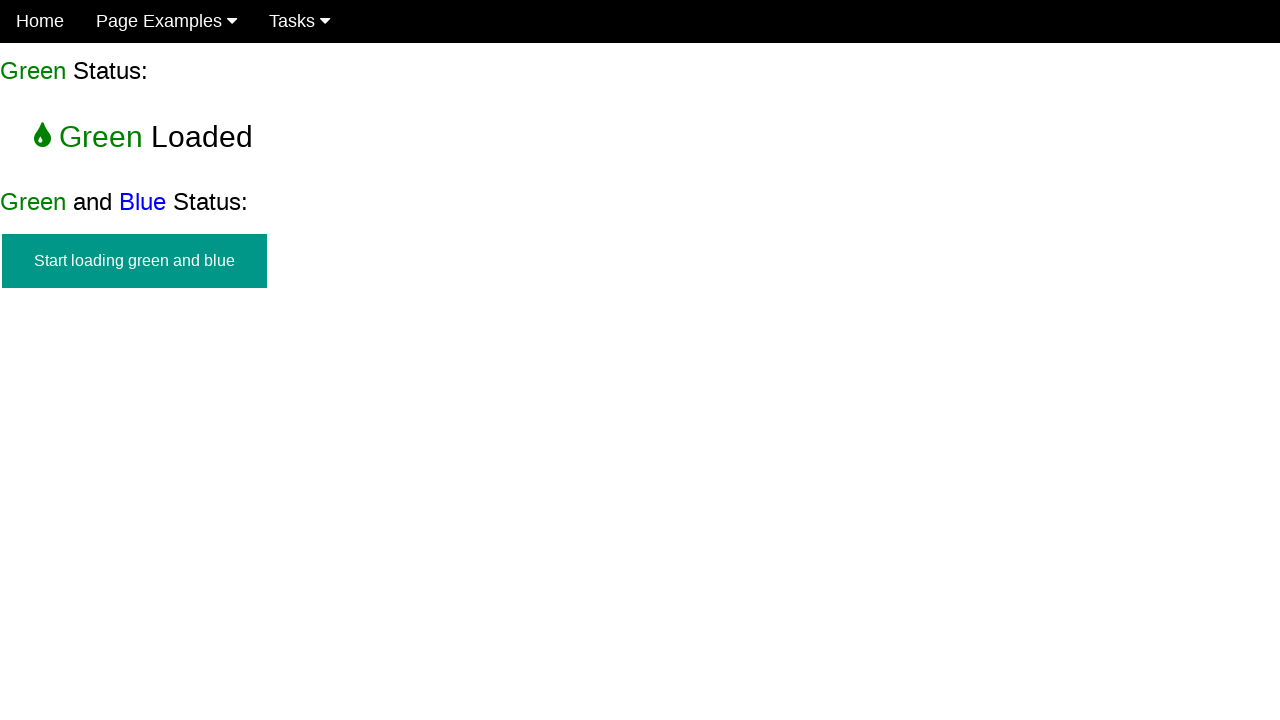